Tests the password reset form error handling by entering an incorrect email address and verifying that the appropriate error message "Login or E-mail not found" is displayed.

Starting URL: https://login1.nextbasecrm.com/?forgot_password=yes

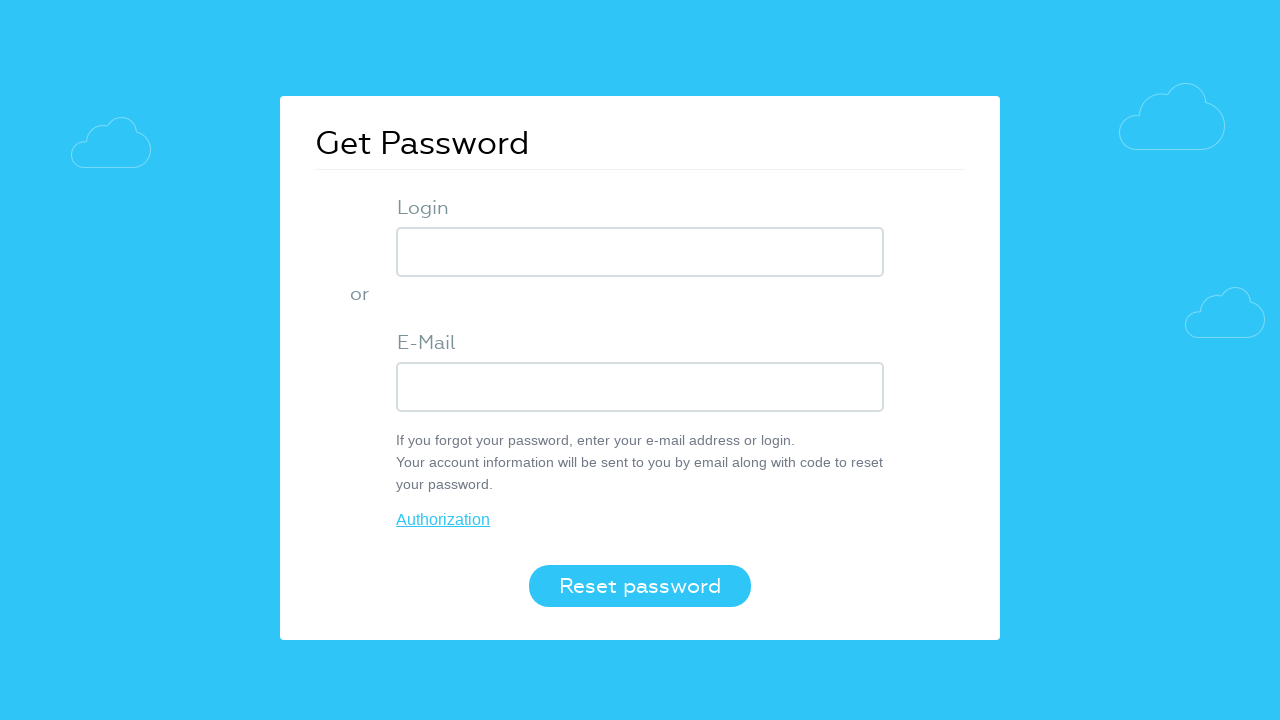

Filled USER_LOGIN field with incorrect email 'wrong@cydeo.com' on input[name='USER_LOGIN']
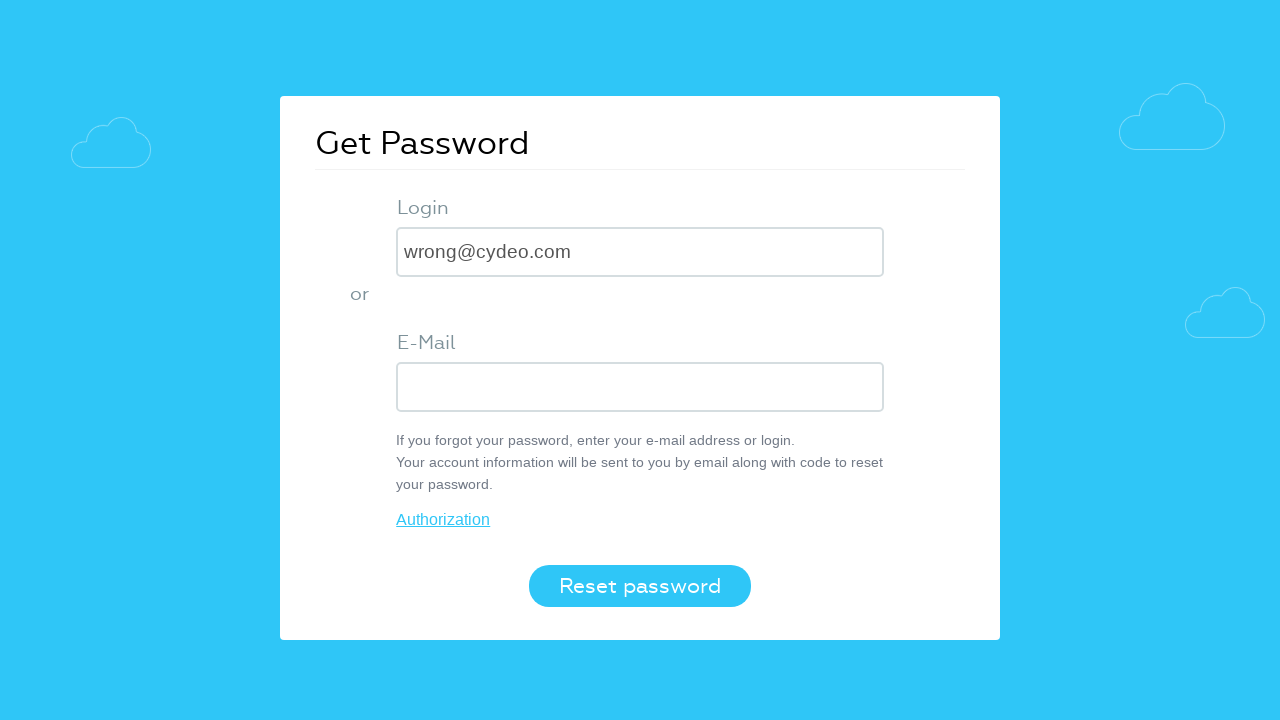

Clicked login/reset password button at (640, 586) on button.login-btn
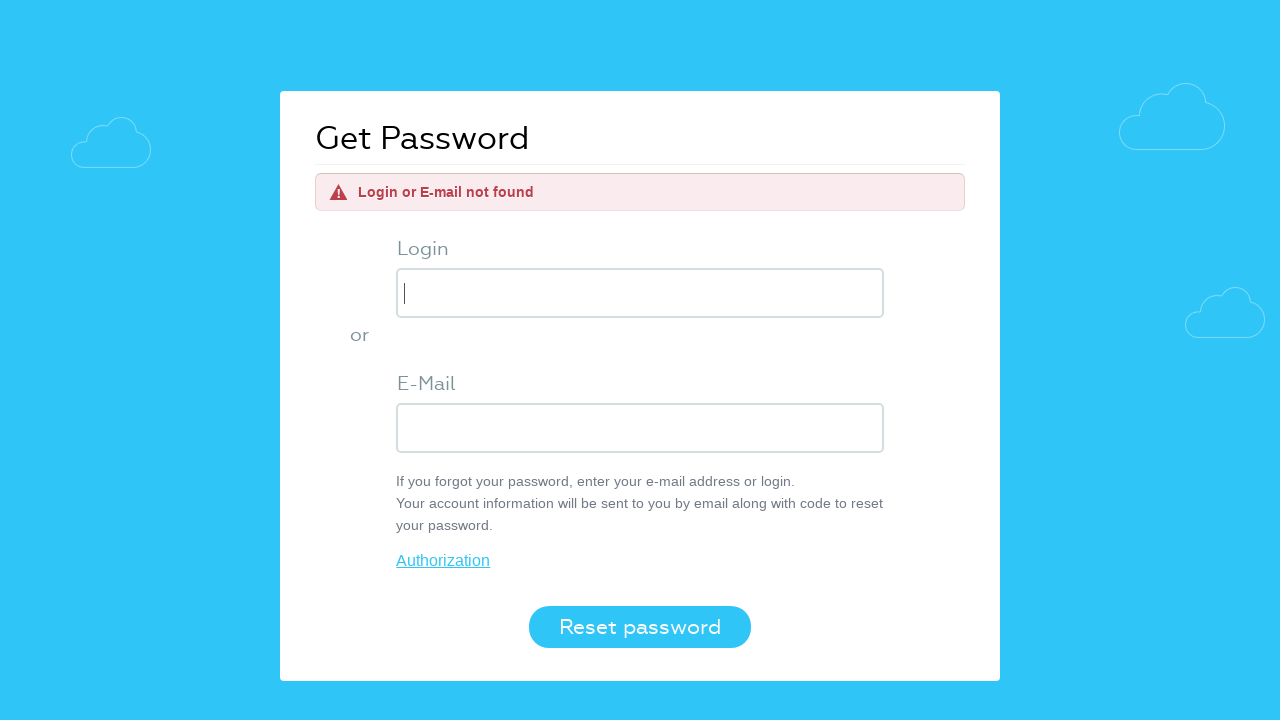

Error message element loaded
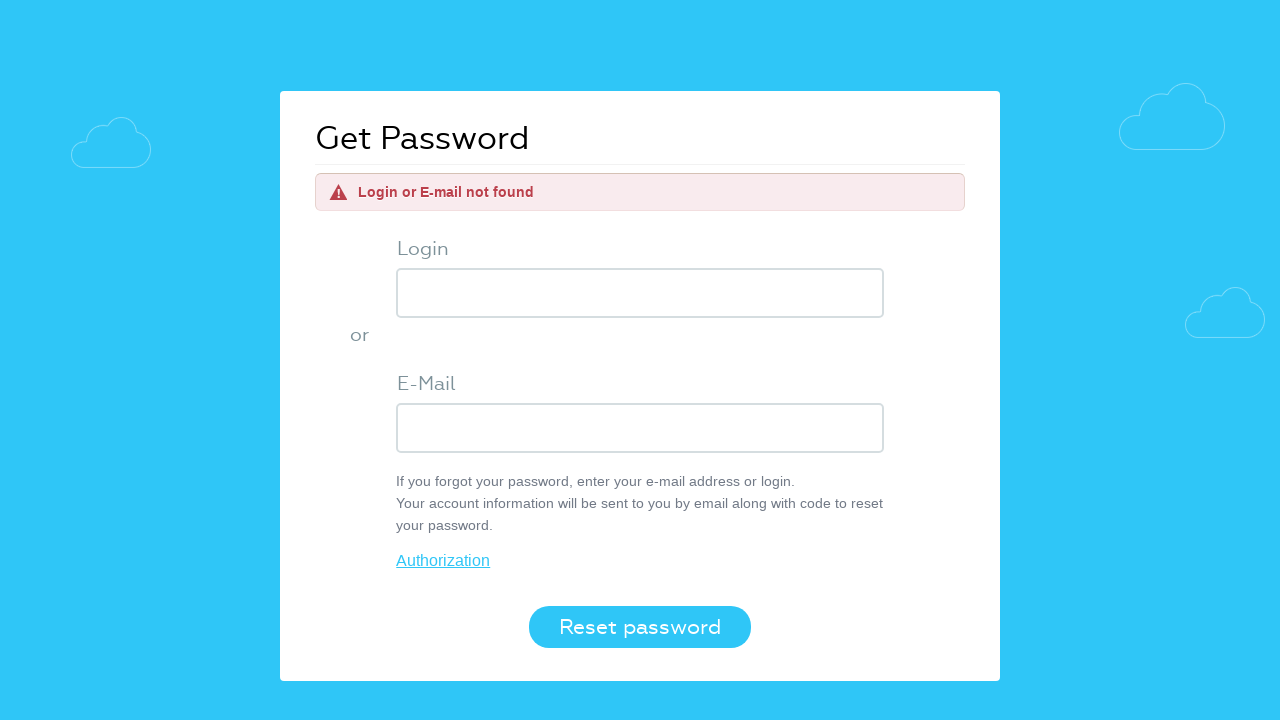

Retrieved error message text: 'Login or E-mail not found'
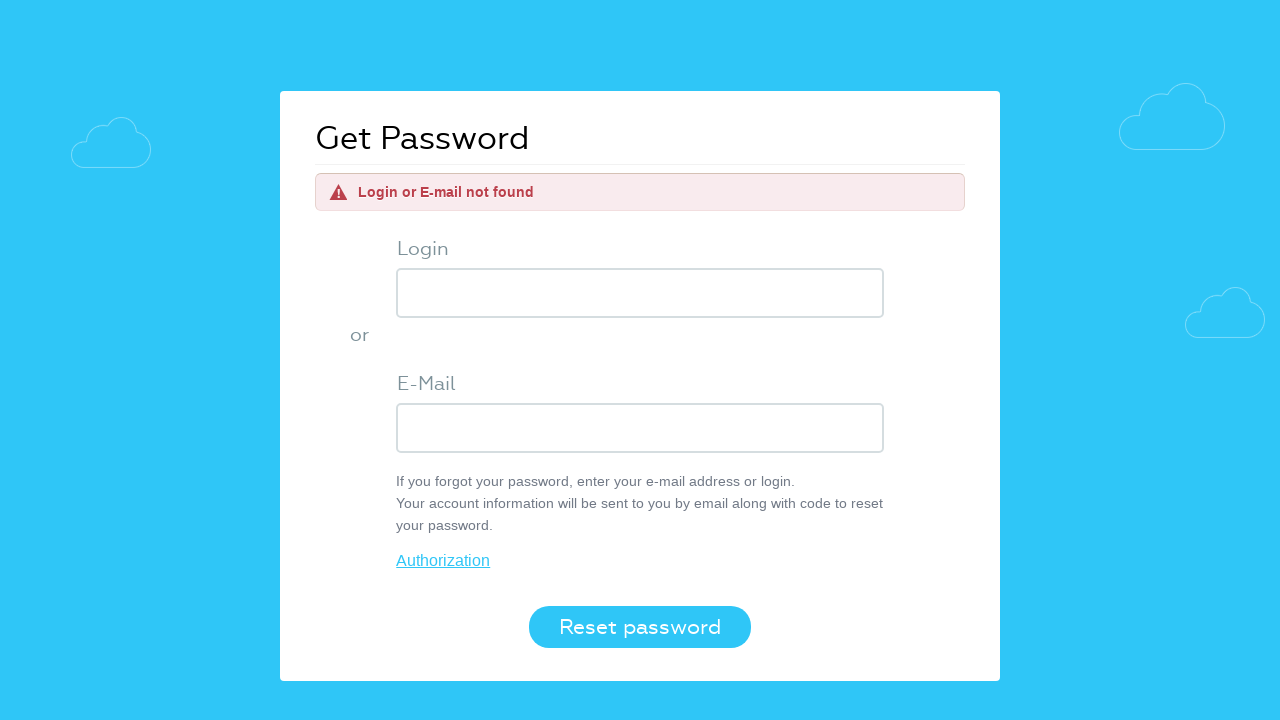

Verified error message matches expected text 'Login or E-mail not found'
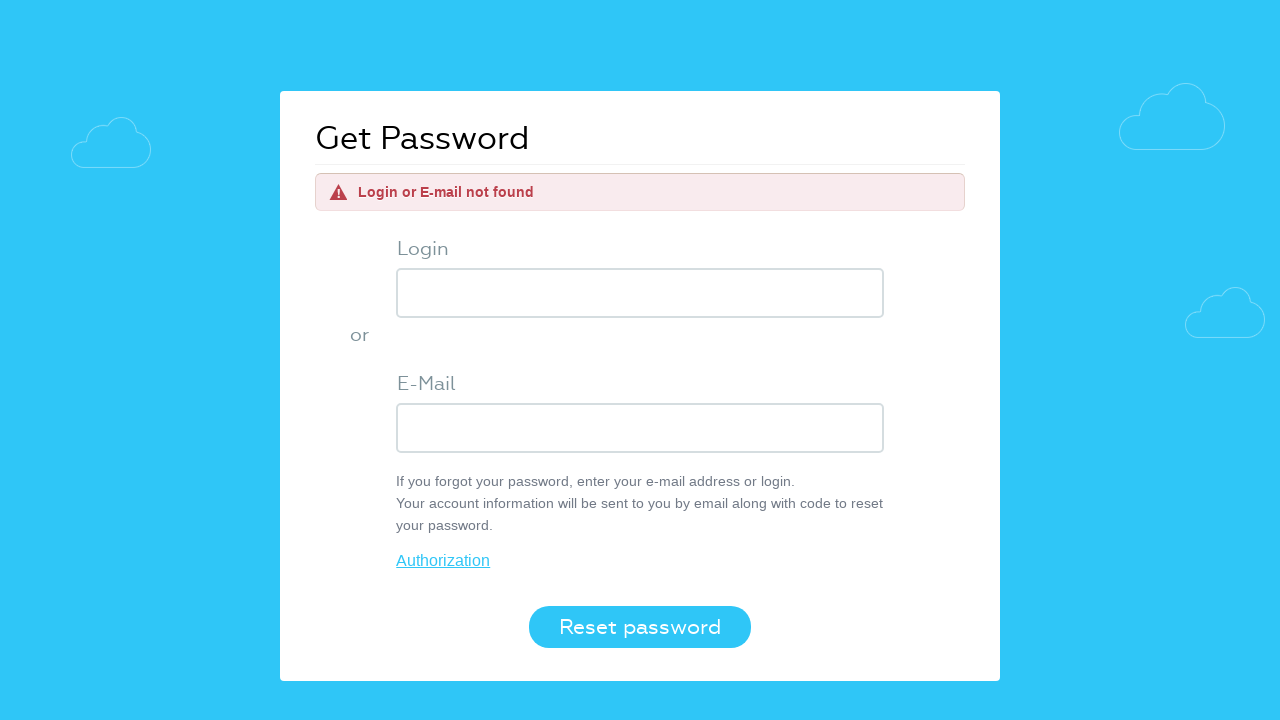

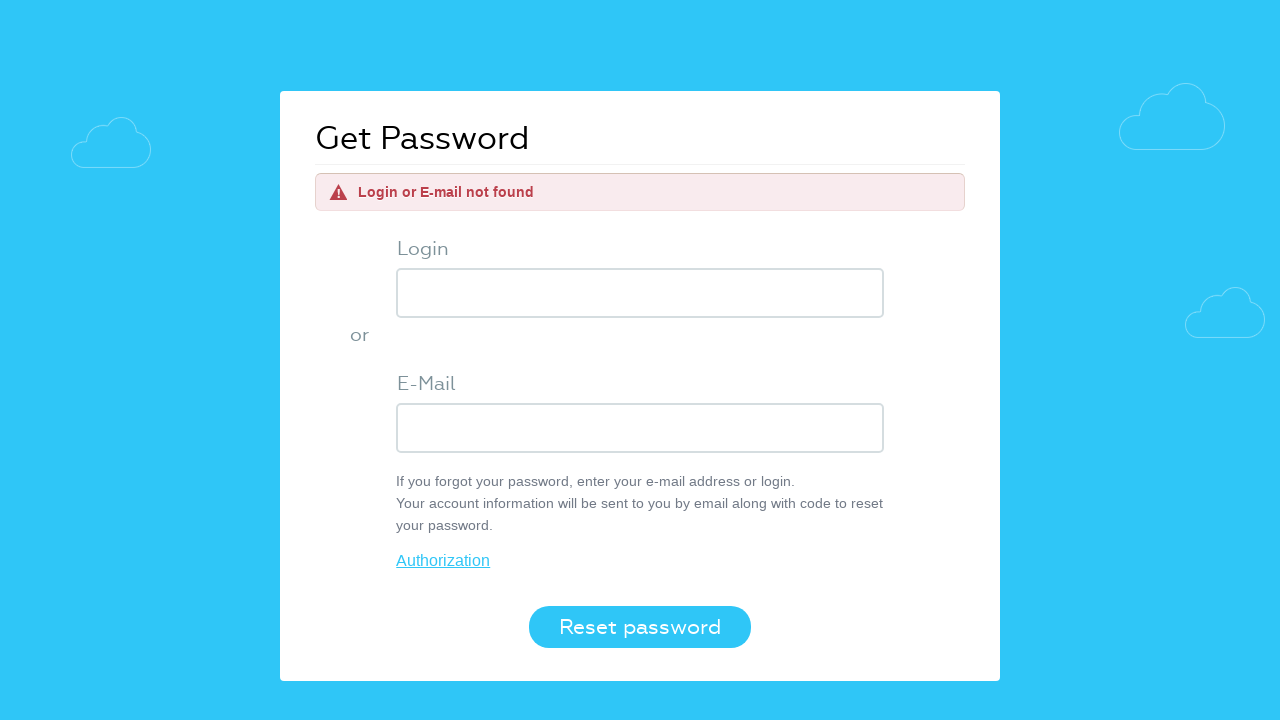